Tests XPath sibling axes by locating and interacting with elements using following-sibling and preceding-sibling relationships

Starting URL: https://testautomationpractice.blogspot.com/

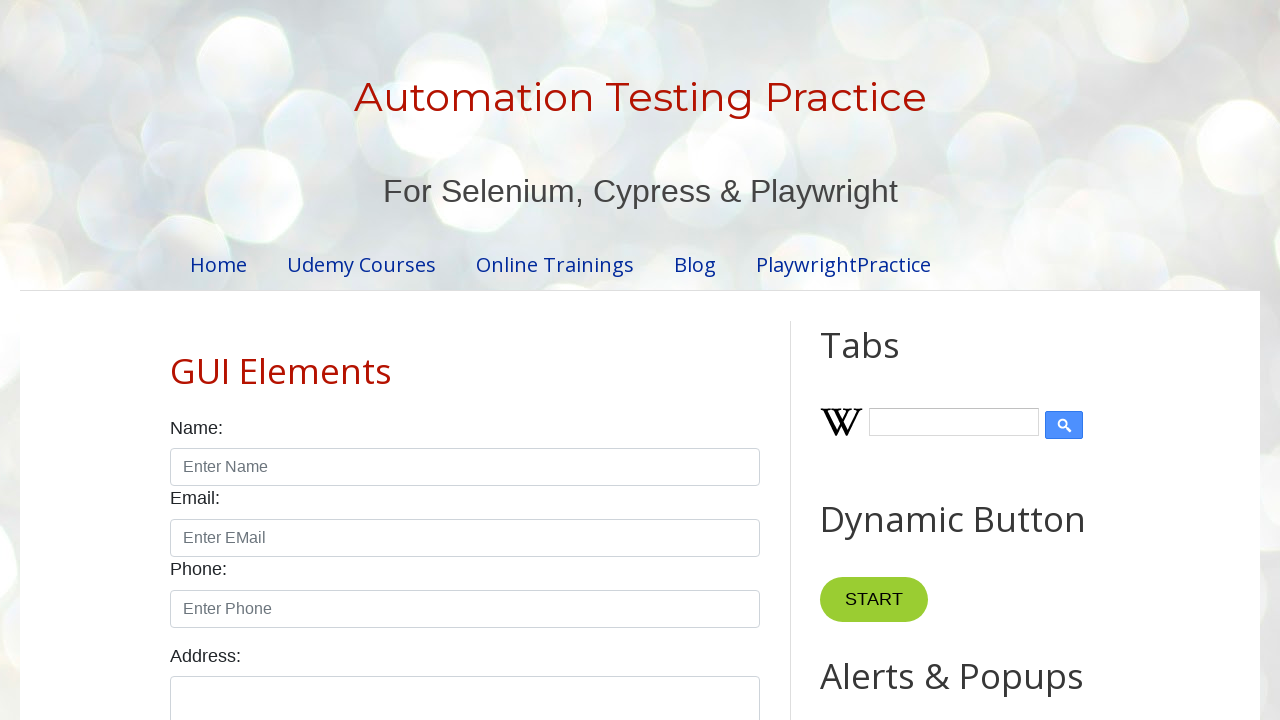

Retrieved text from label following email input field using following-sibling XPath axis
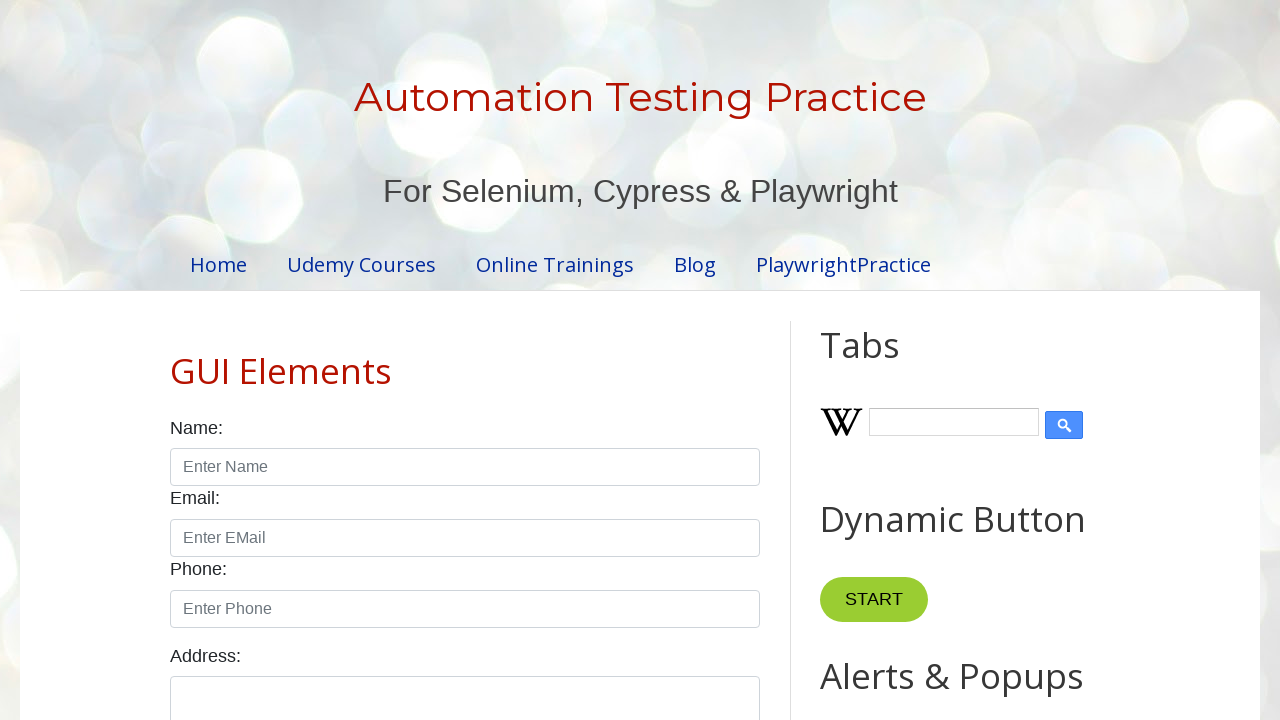

Filled input field preceding email input with 'Name' using preceding-sibling XPath axis on xpath=//input[@placeholder='Enter EMail']/preceding-sibling::input
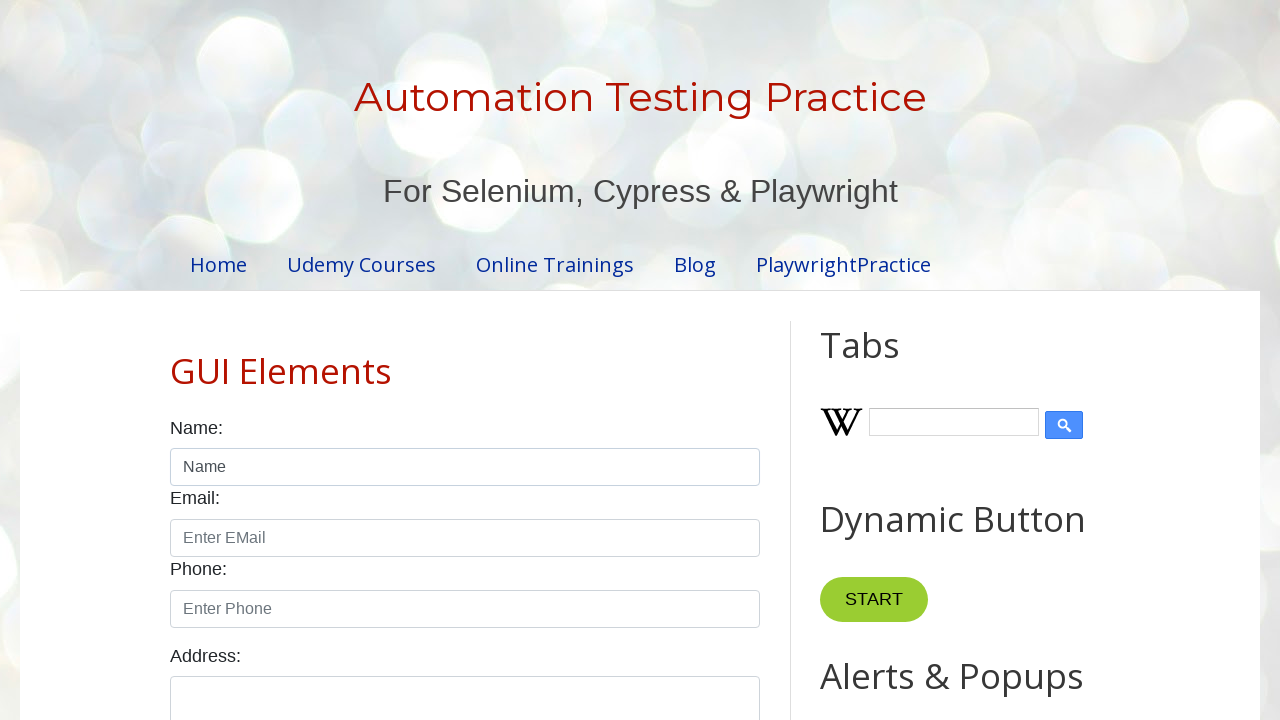

Waited 3 seconds to observe the result
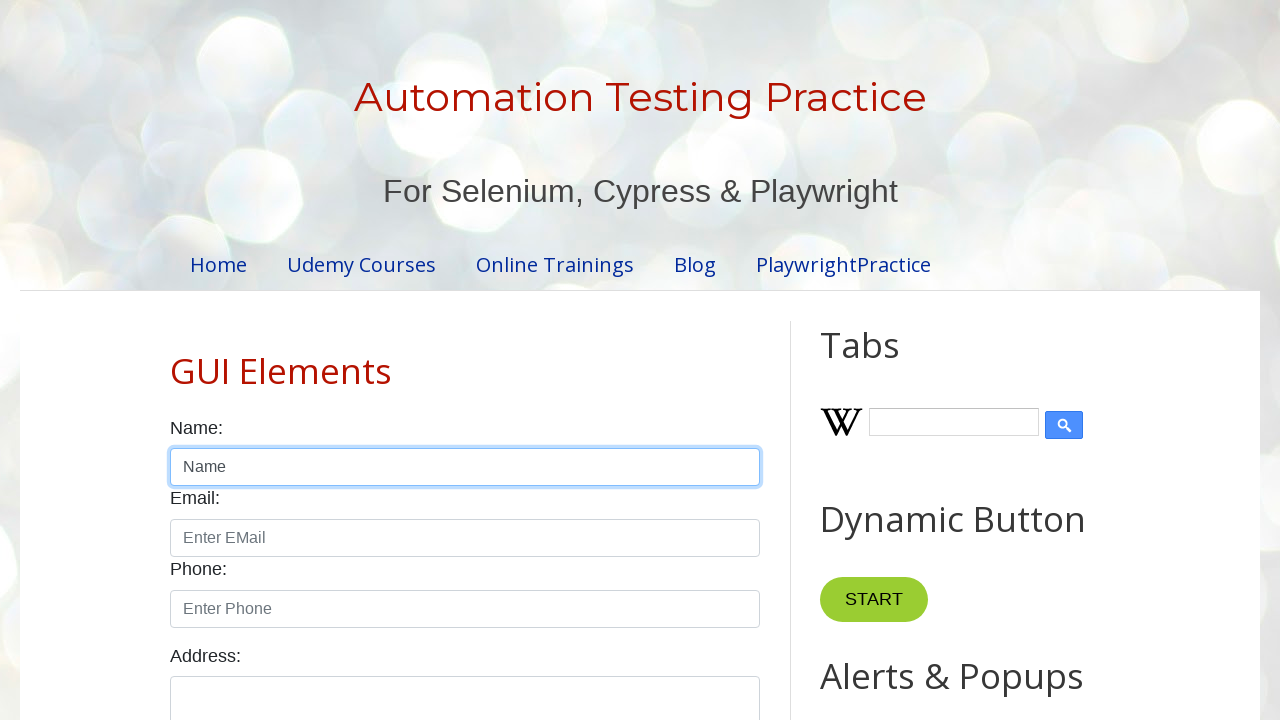

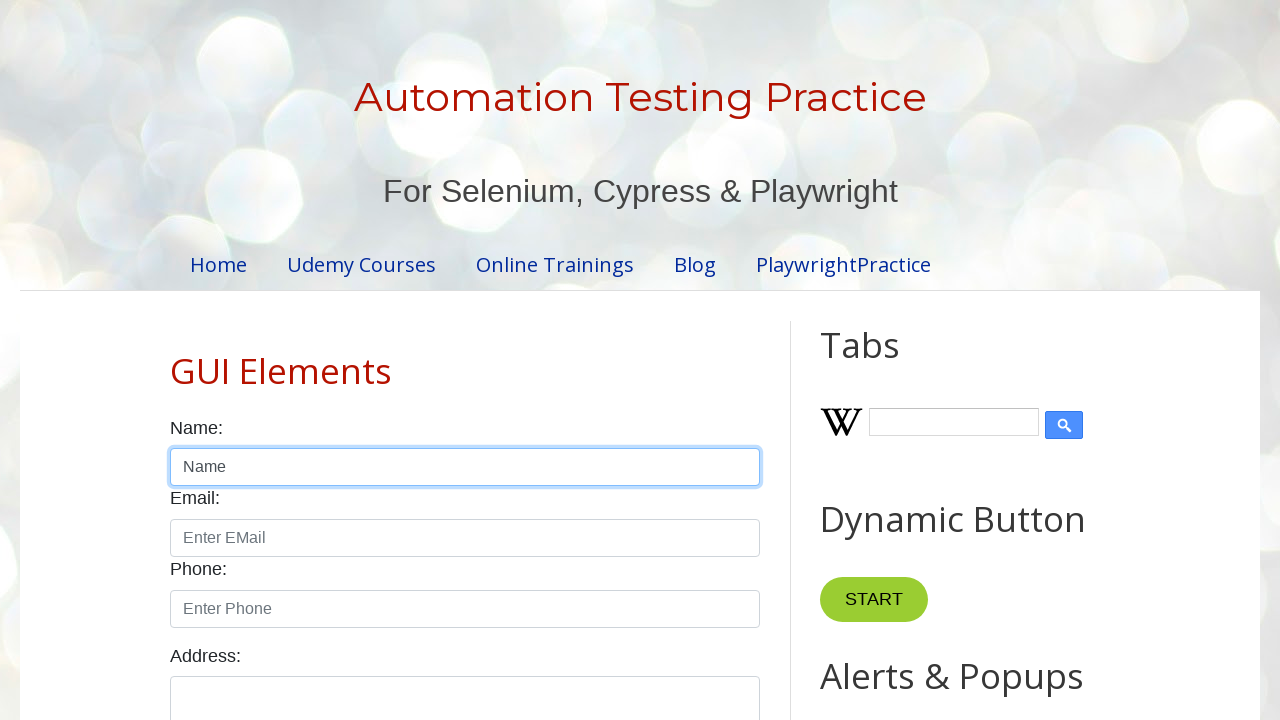